Interacts with Shadow DOM elements on a practice page by clicking a button within a shadow root

Starting URL: https://practice.expandtesting.com/shadowdom

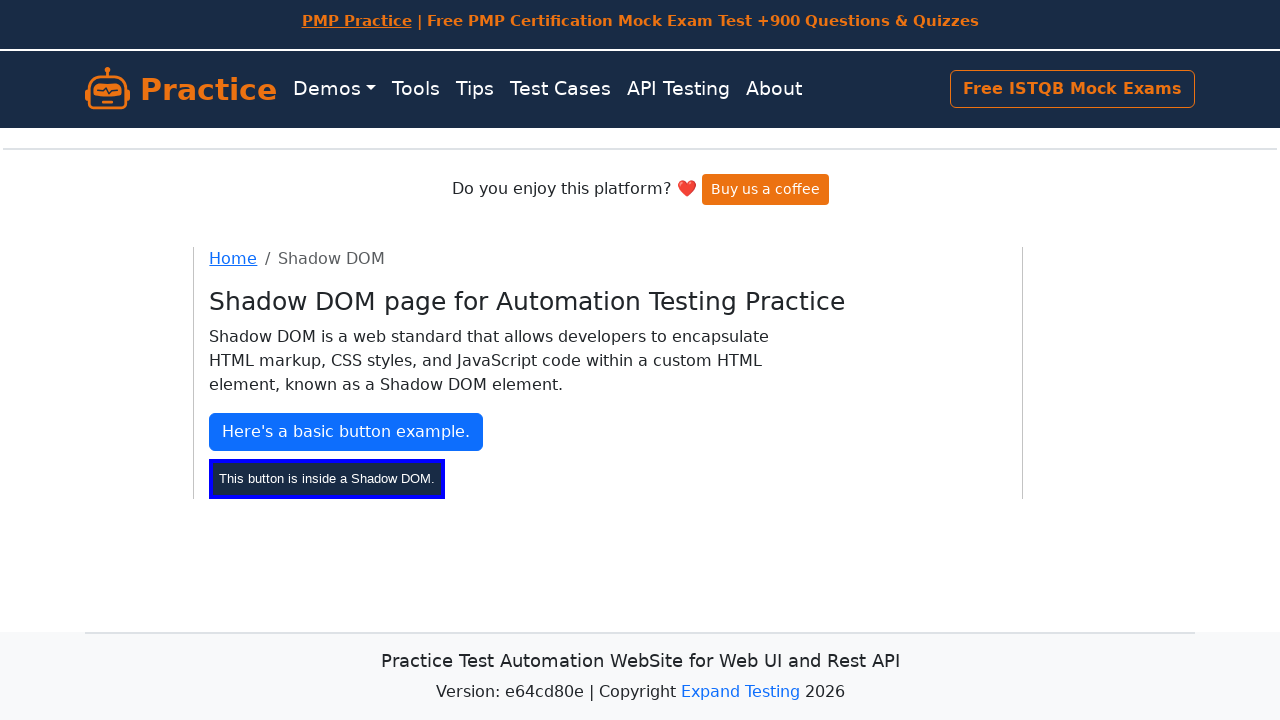

Located shadow host element with ID 'shadow-host'
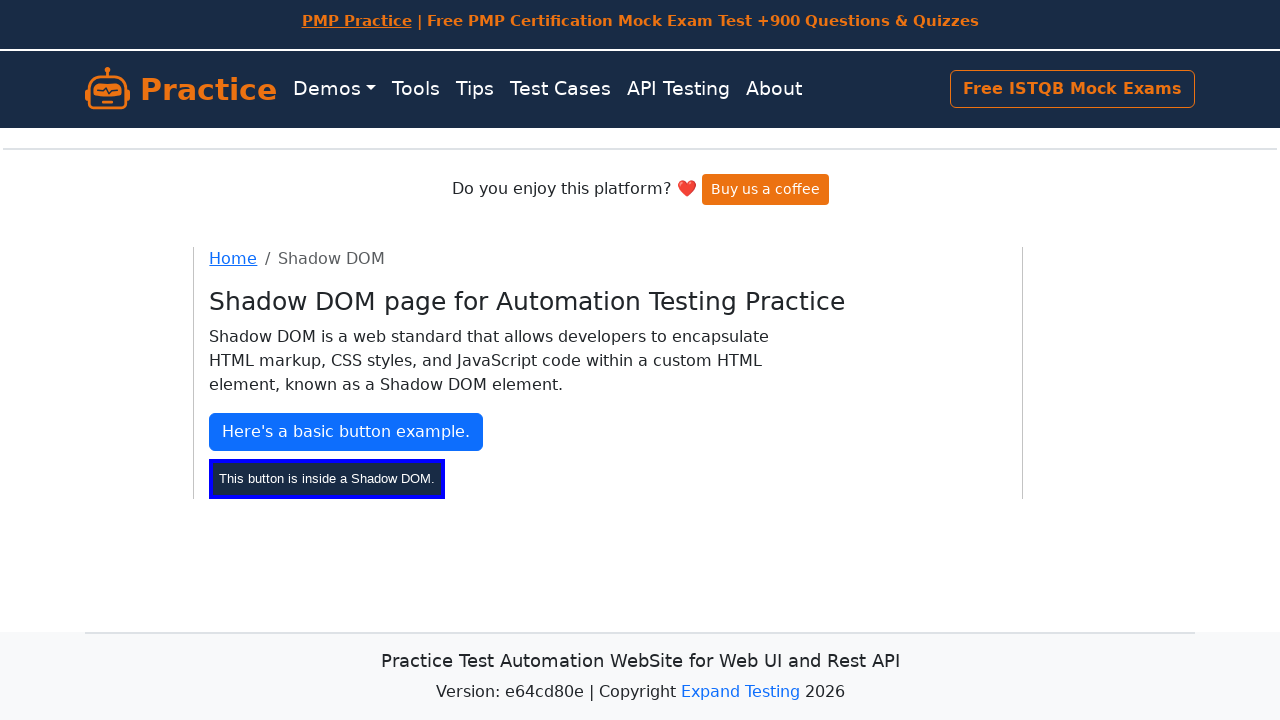

Accessed shadow root of the shadow host element
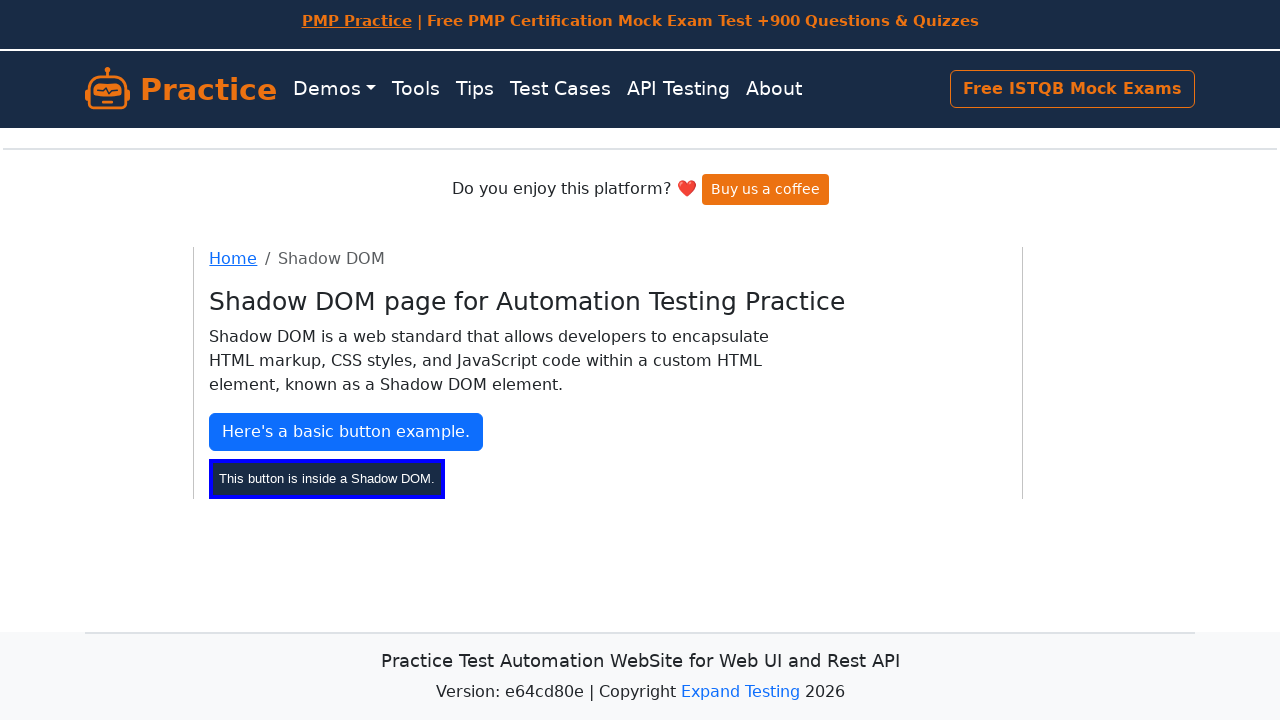

Clicked button with ID 'my-btn' inside shadow DOM
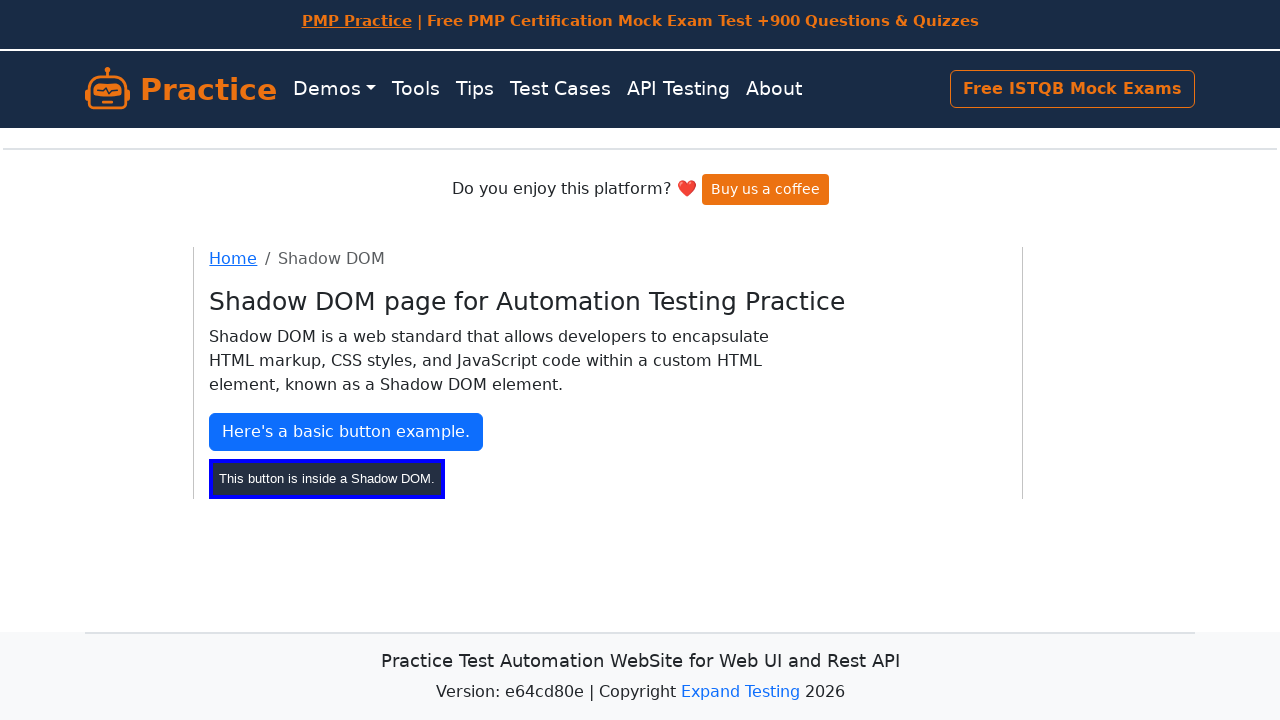

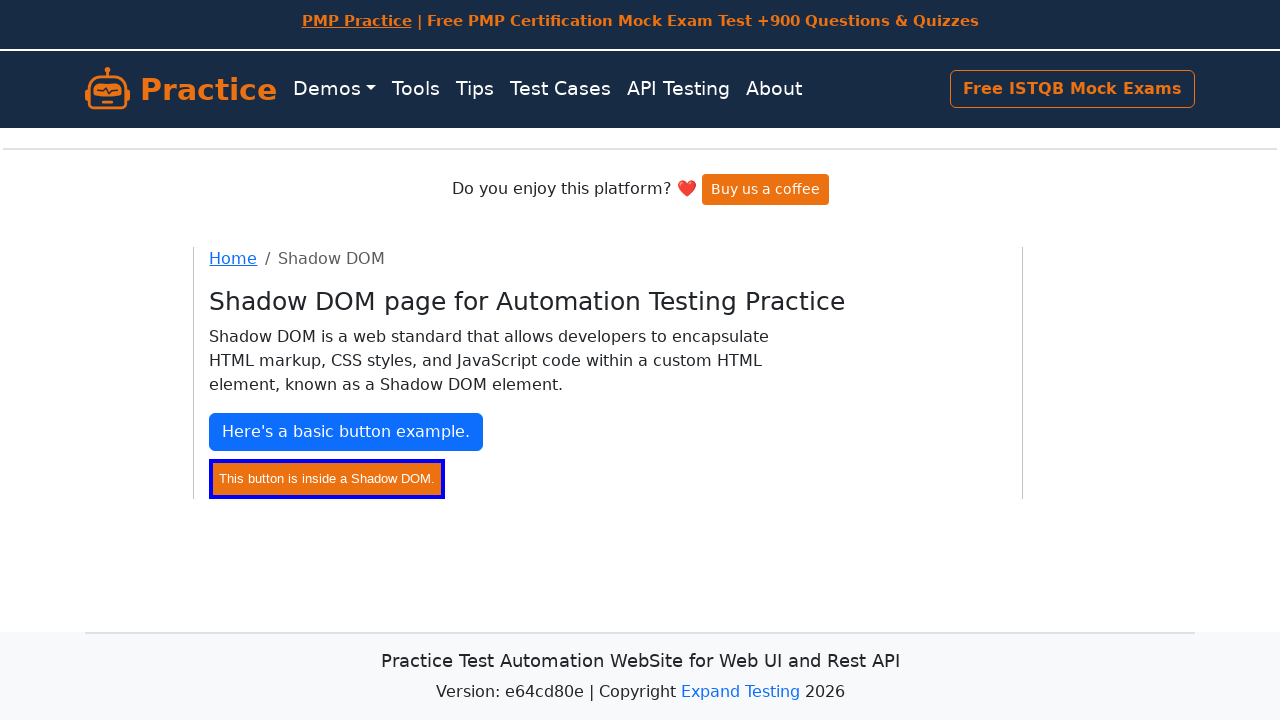